Navigates to MyAnimeList homepage and verifies the page title contains the expected text

Starting URL: https://myanimelist.net/

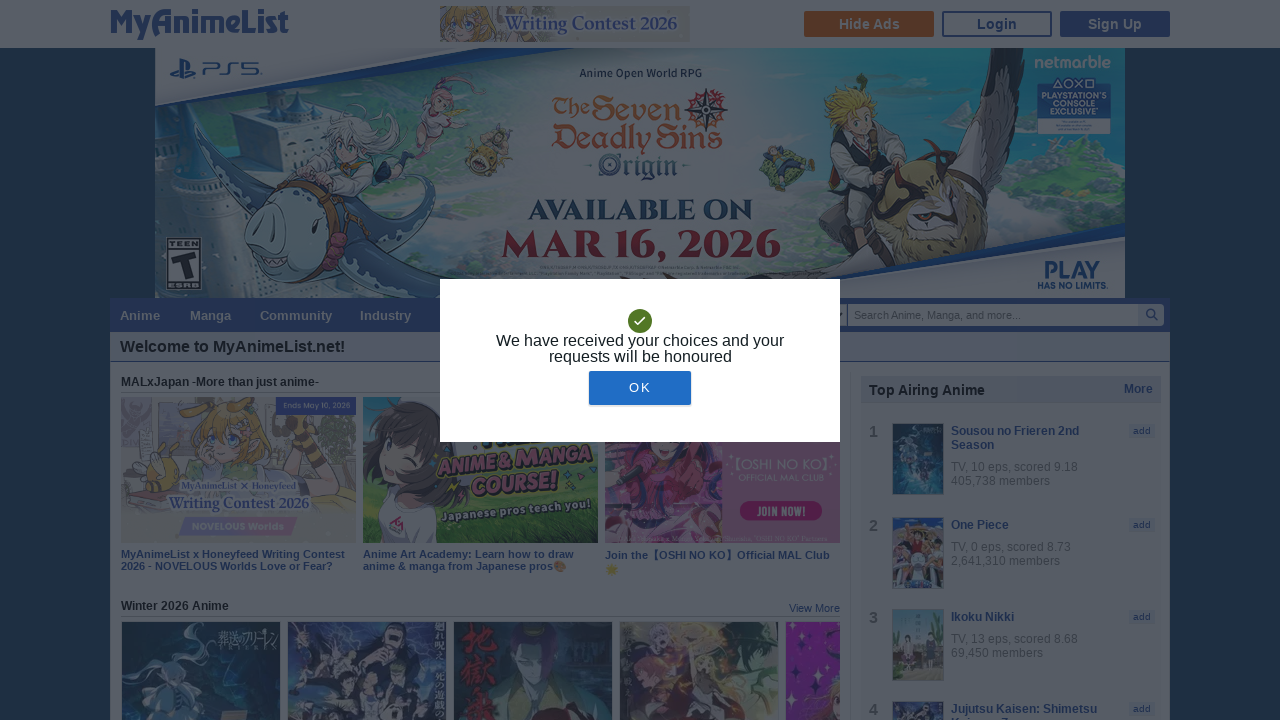

Navigated to MyAnimeList homepage
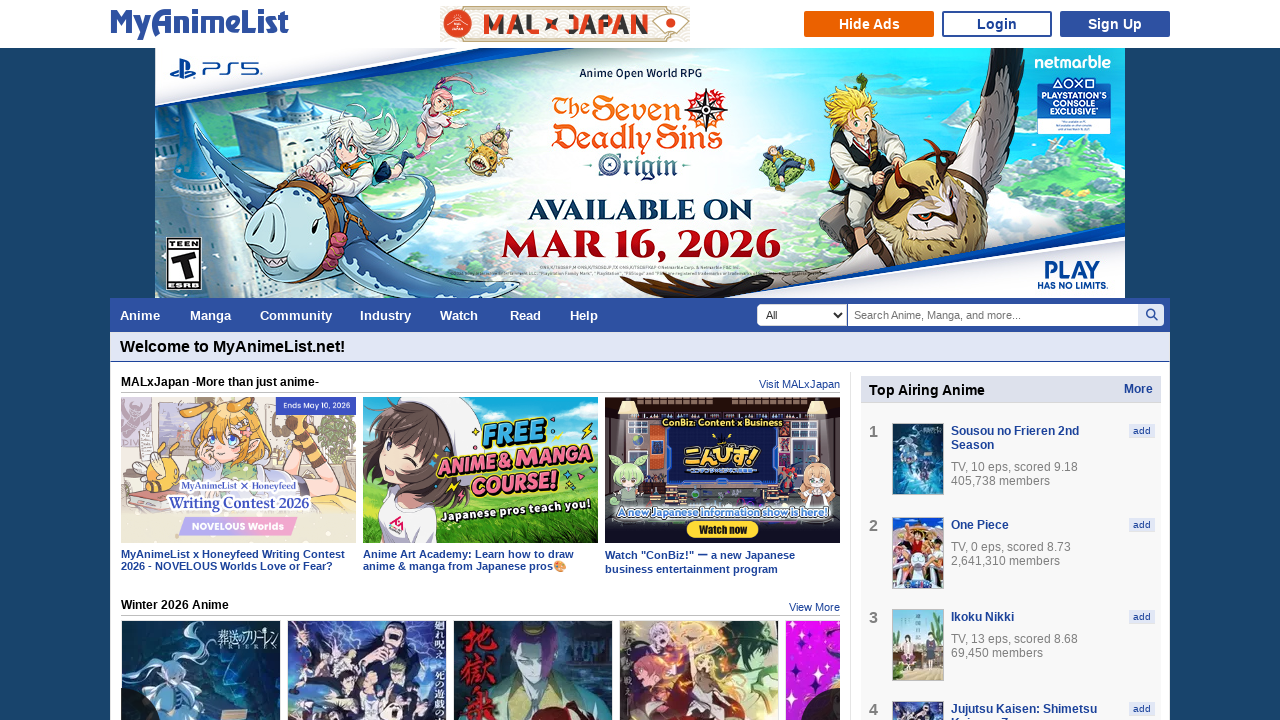

Verified page title contains 'MyAnimeList.net'
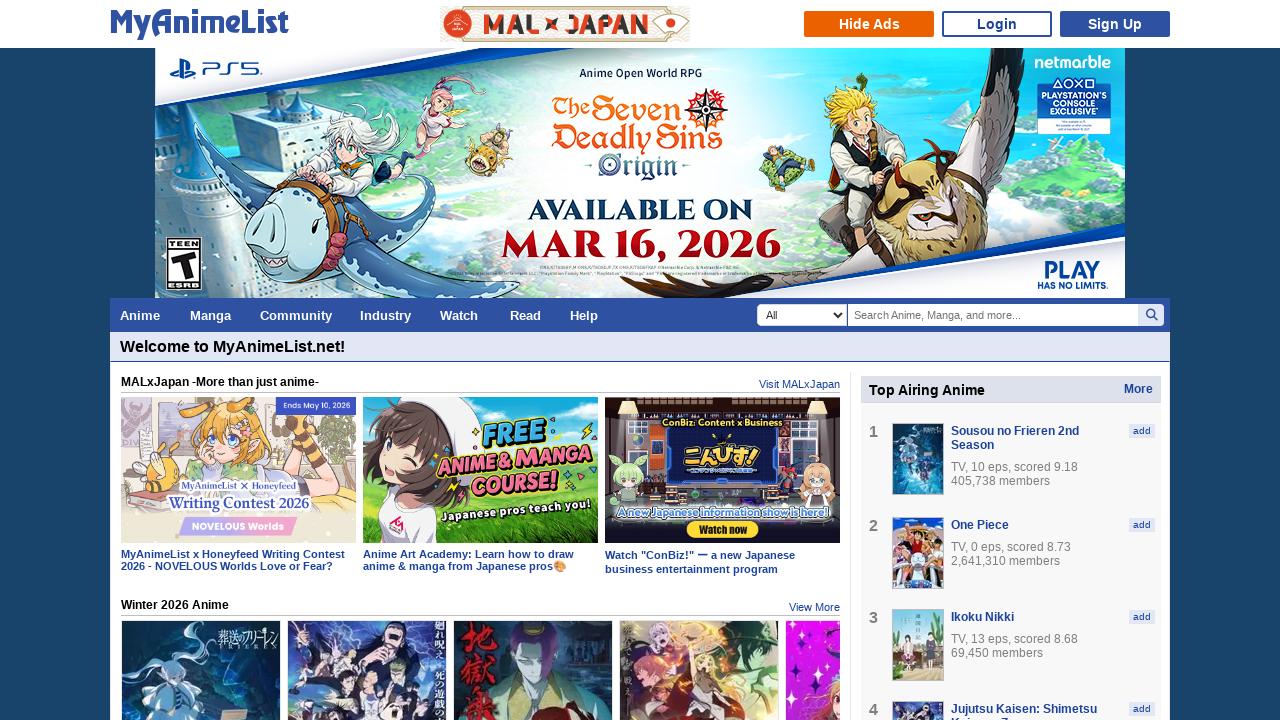

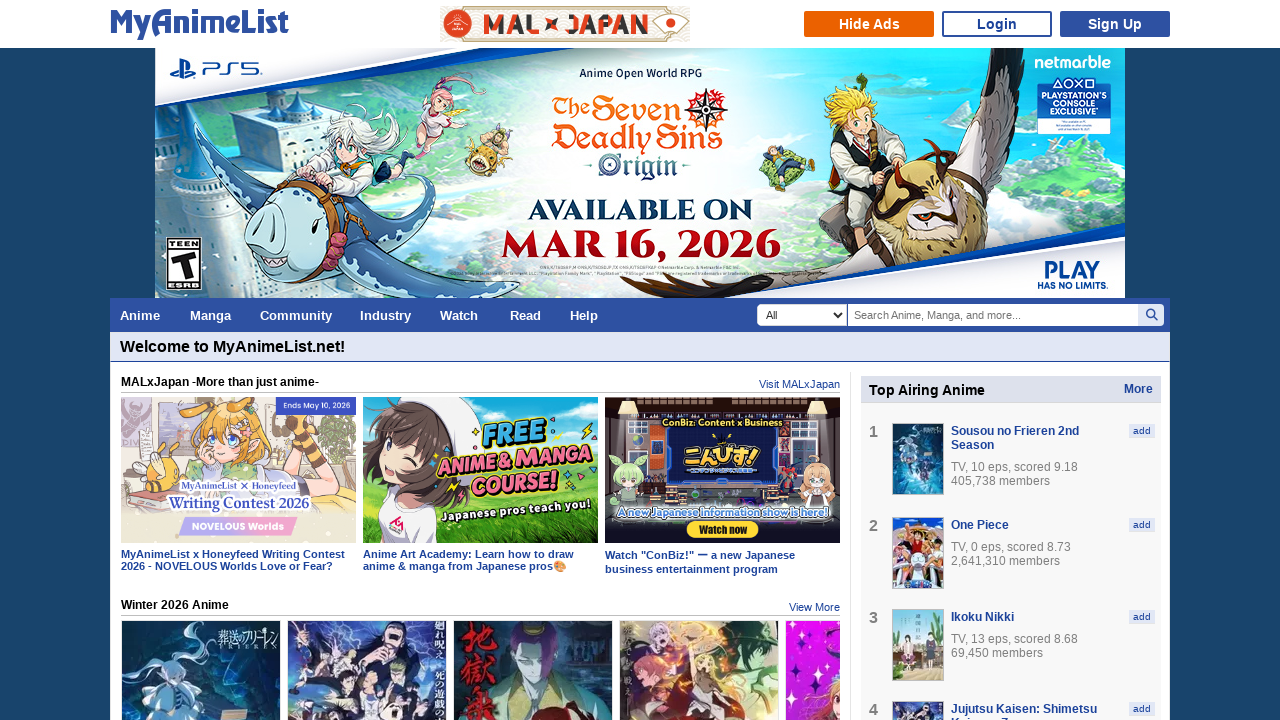